Tests clicking a load content button and verifying that a welcome message appears after waiting for content to load on an unstable load site

Starting URL: https://victoretc.github.io/waitSeleniumexample/

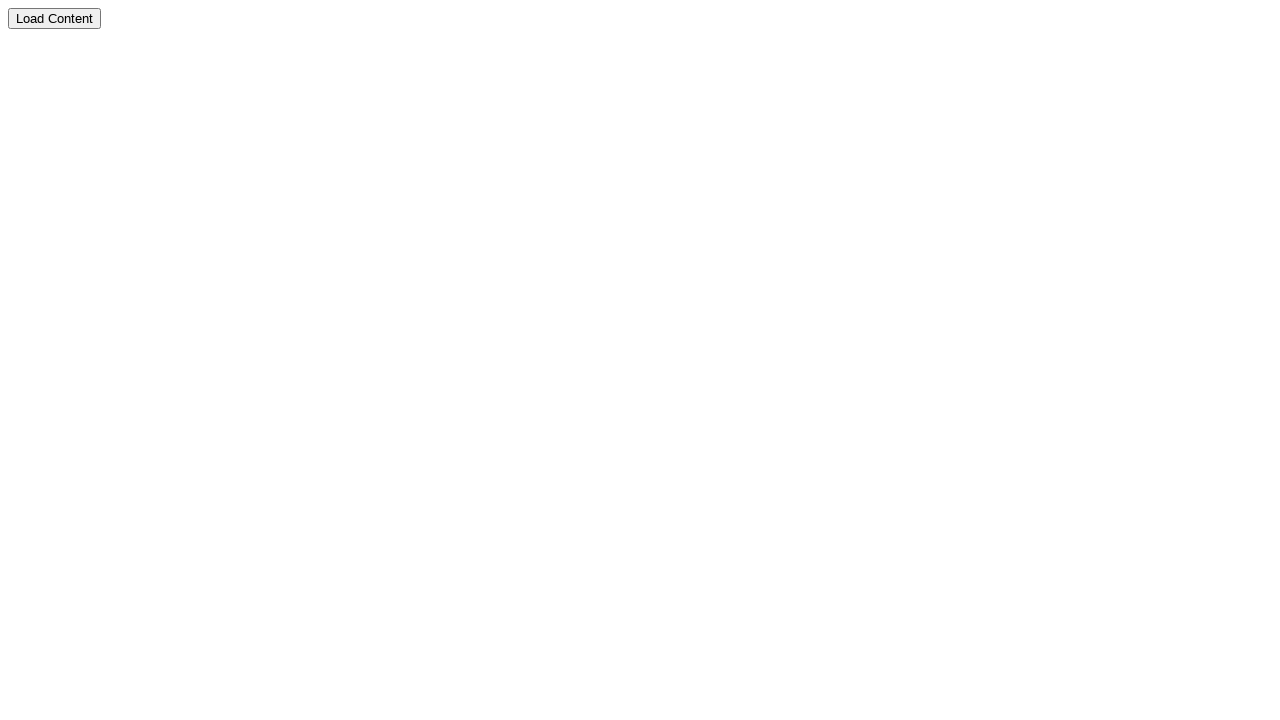

Navigated to the unstable load site
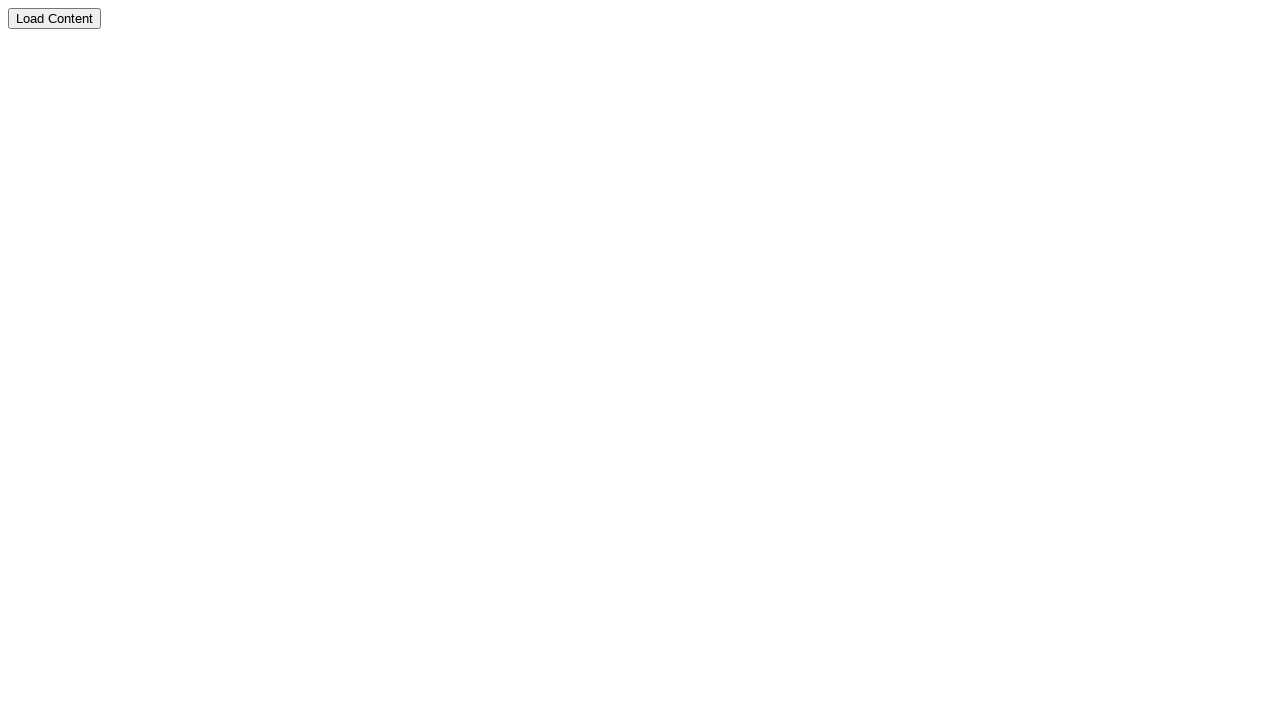

Clicked the load content button at (54, 18) on xpath=//button
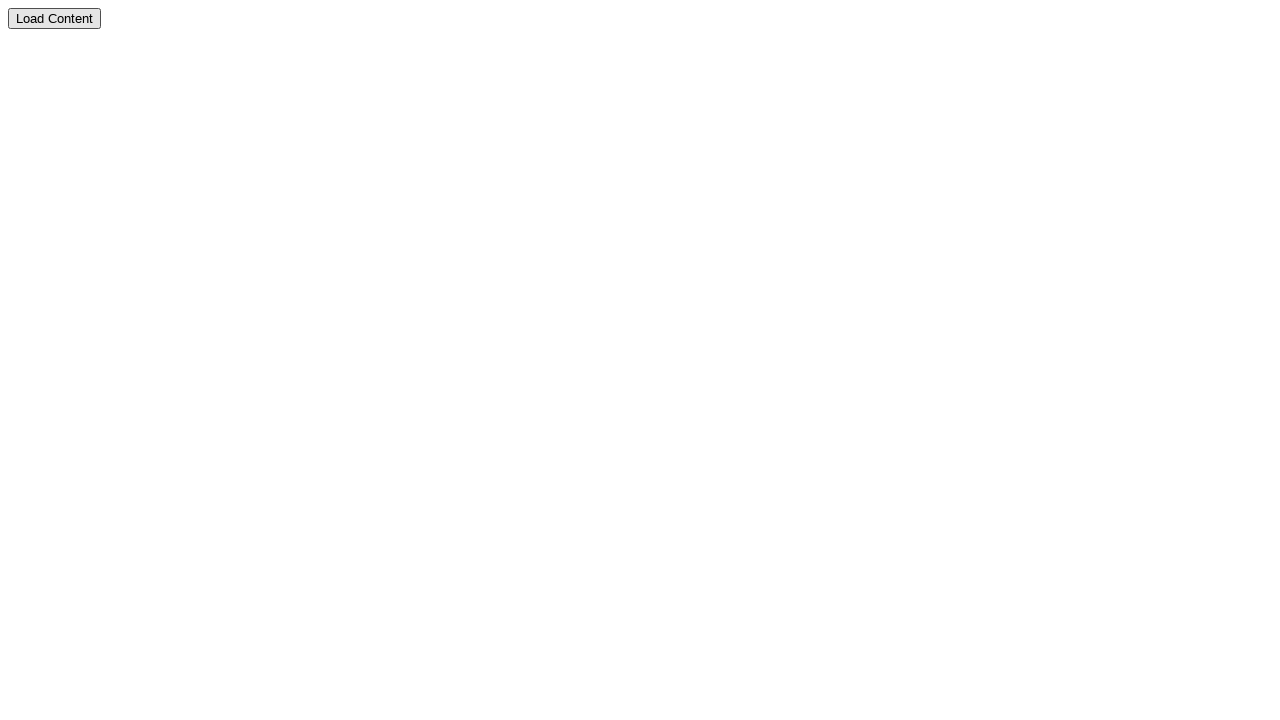

Waited 6 seconds for content to load
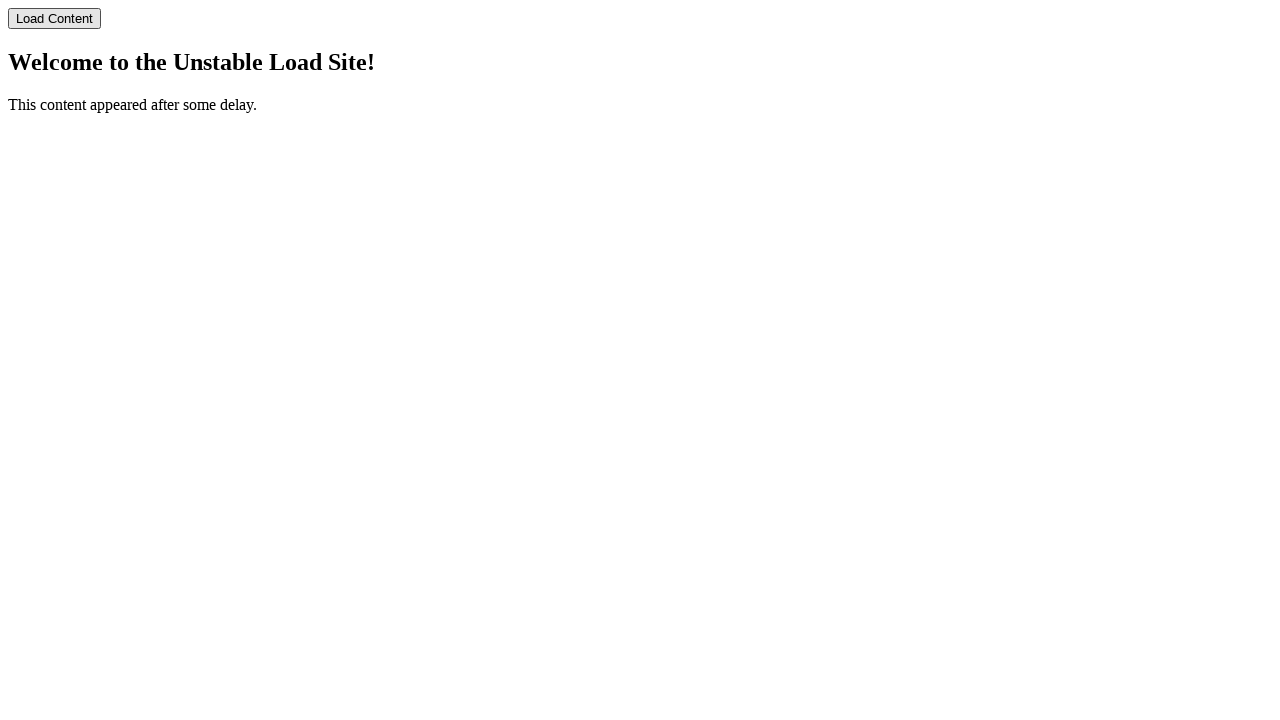

Located the welcome message heading
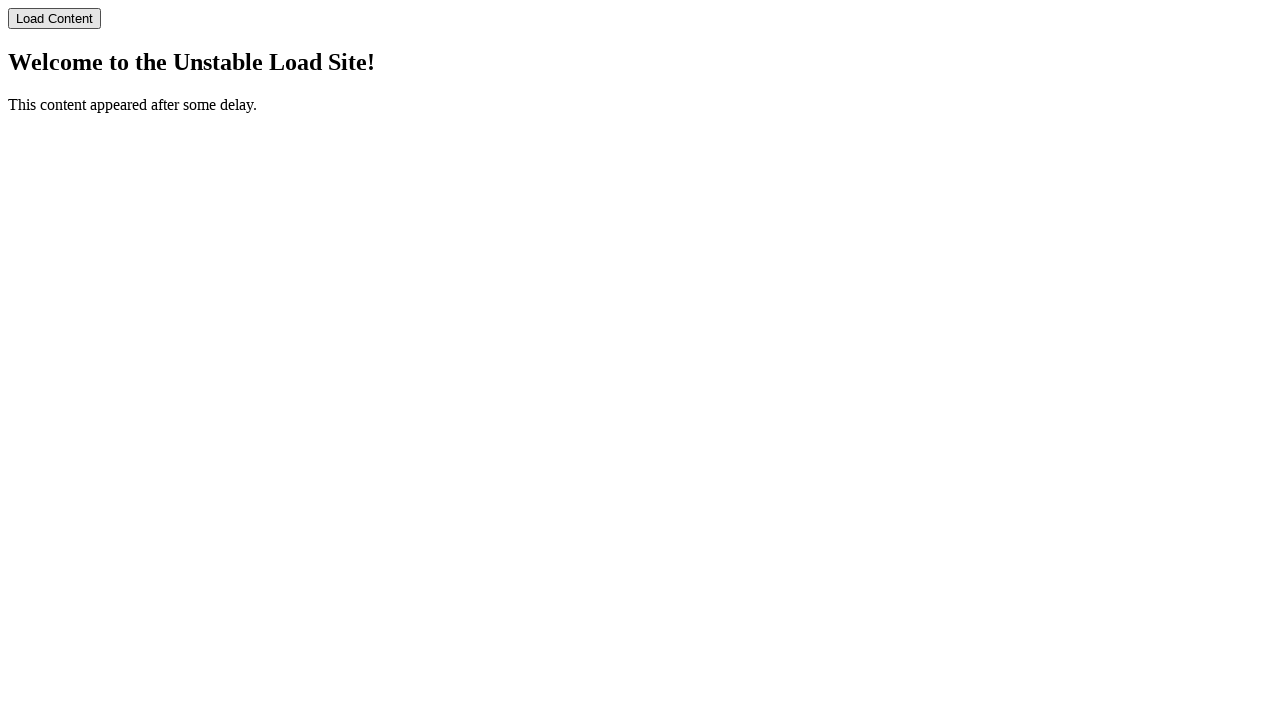

Verified welcome message displays 'Welcome to the Unstable Load Site!'
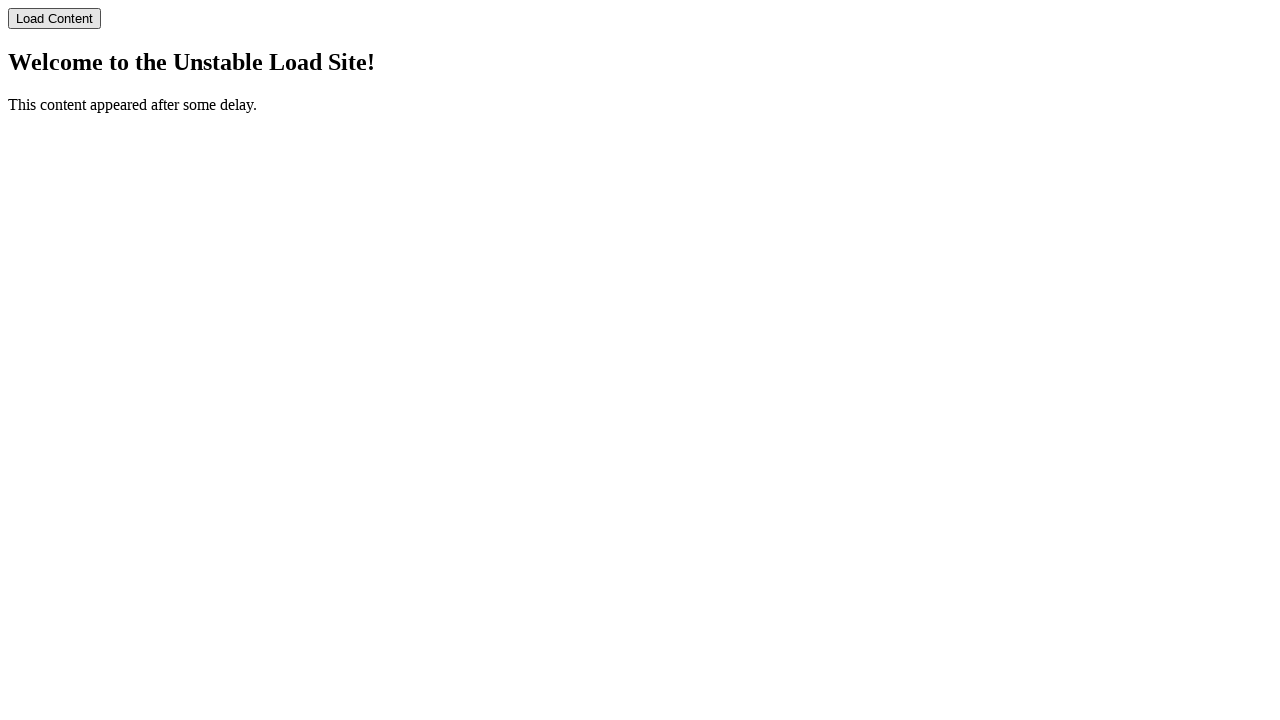

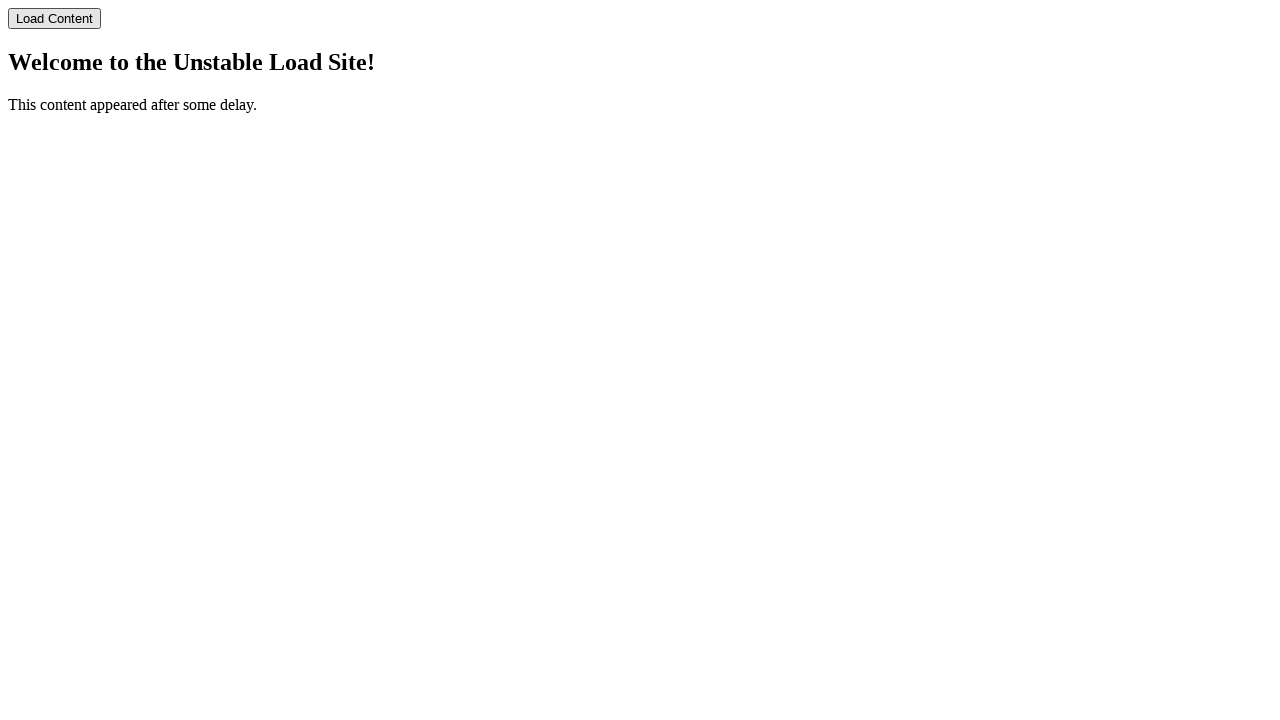